Tests form submission on an Angular practice page by filling in name, email, checking a checkbox, selecting gender, and submitting the form

Starting URL: https://rahulshettyacademy.com/angularpractice/

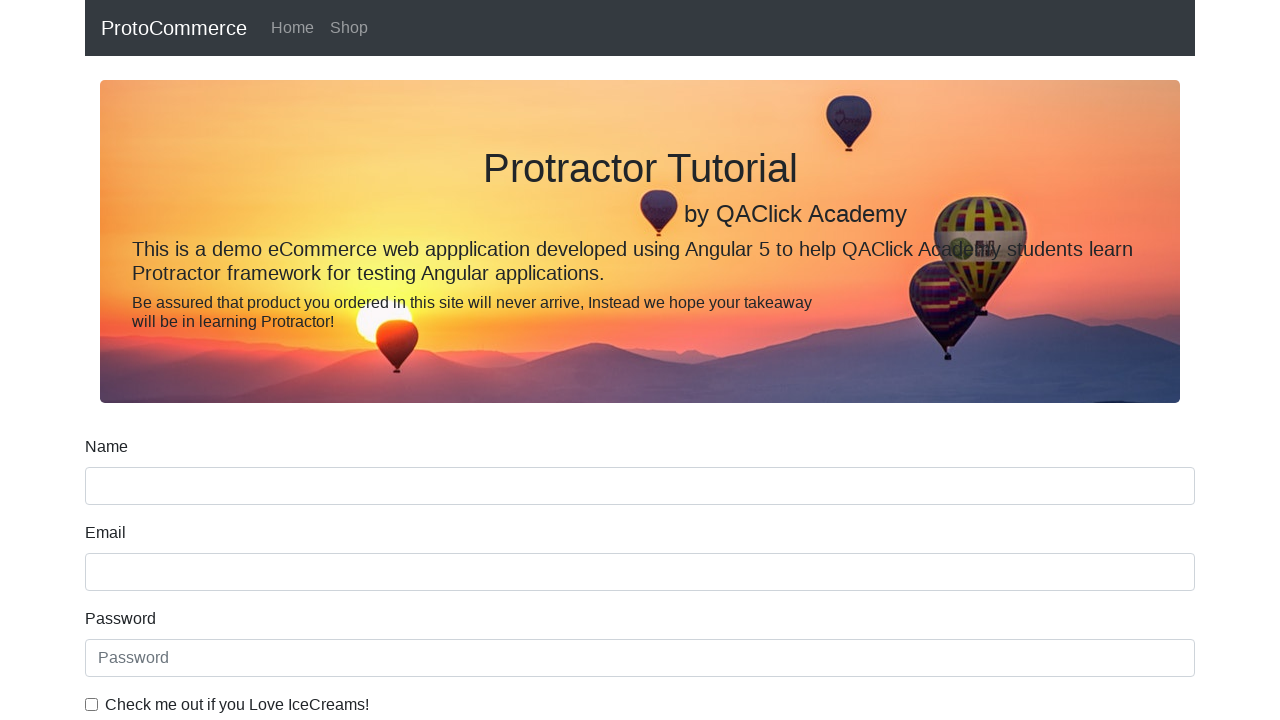

Filled name field with 'Rahul' on [name='name']
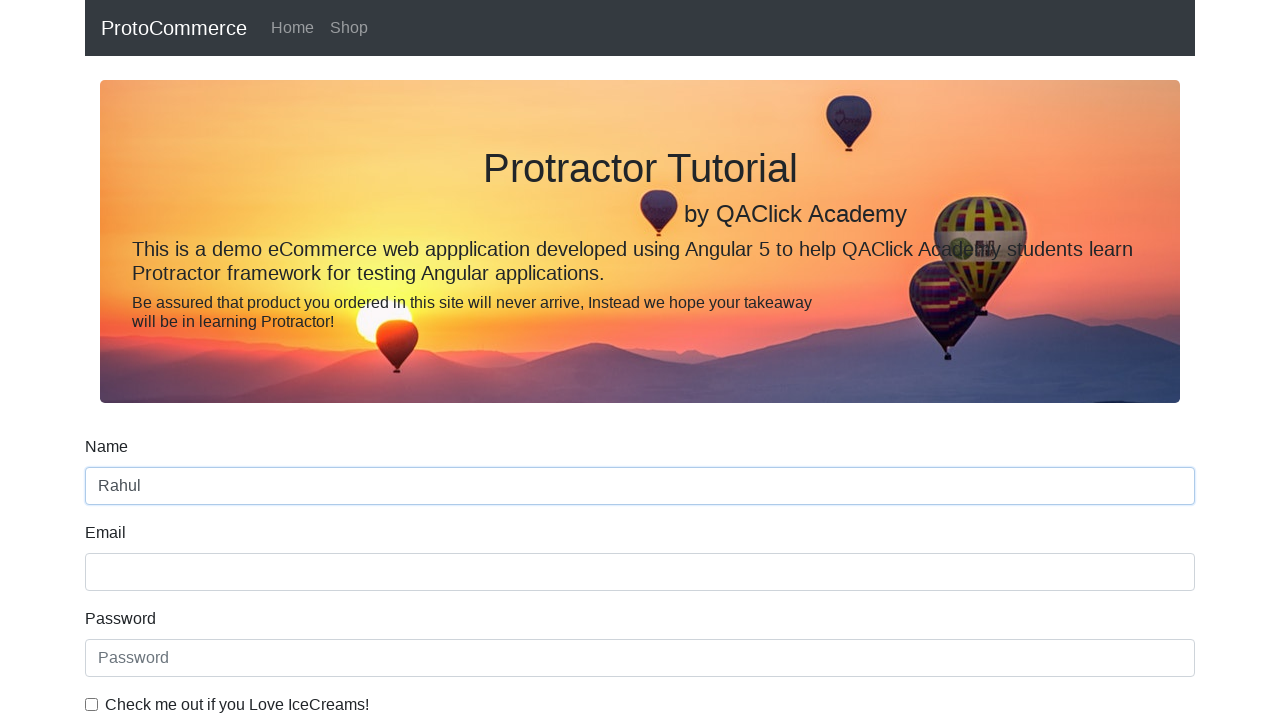

Filled email field with 'test@example.com' on [name='email']
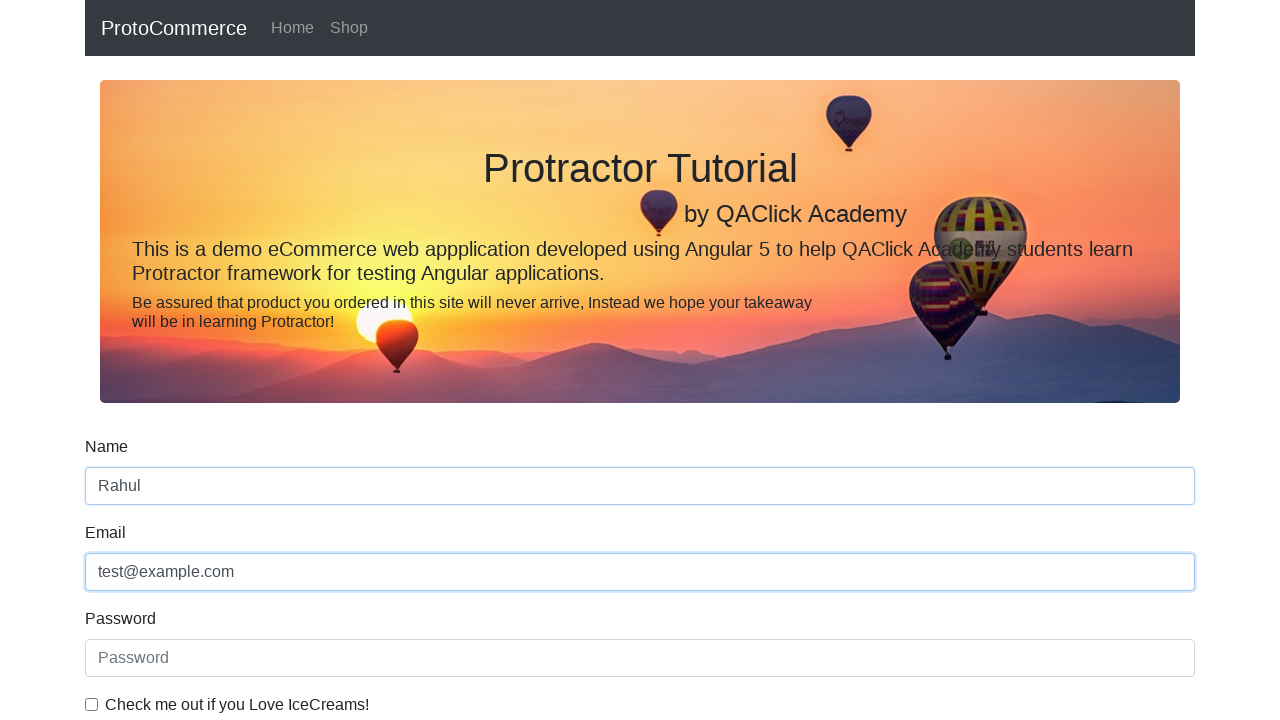

Checked the checkbox at (92, 704) on #exampleCheck1
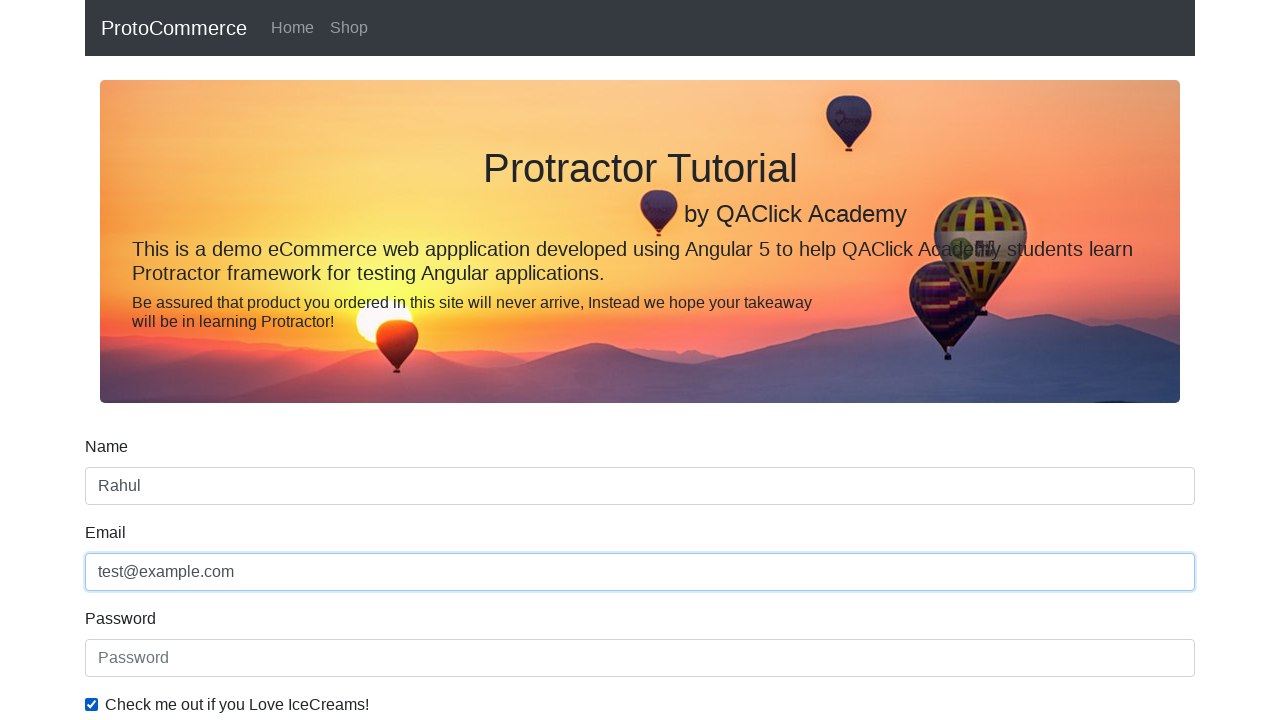

Selected 'Male' from gender dropdown on #exampleFormControlSelect1
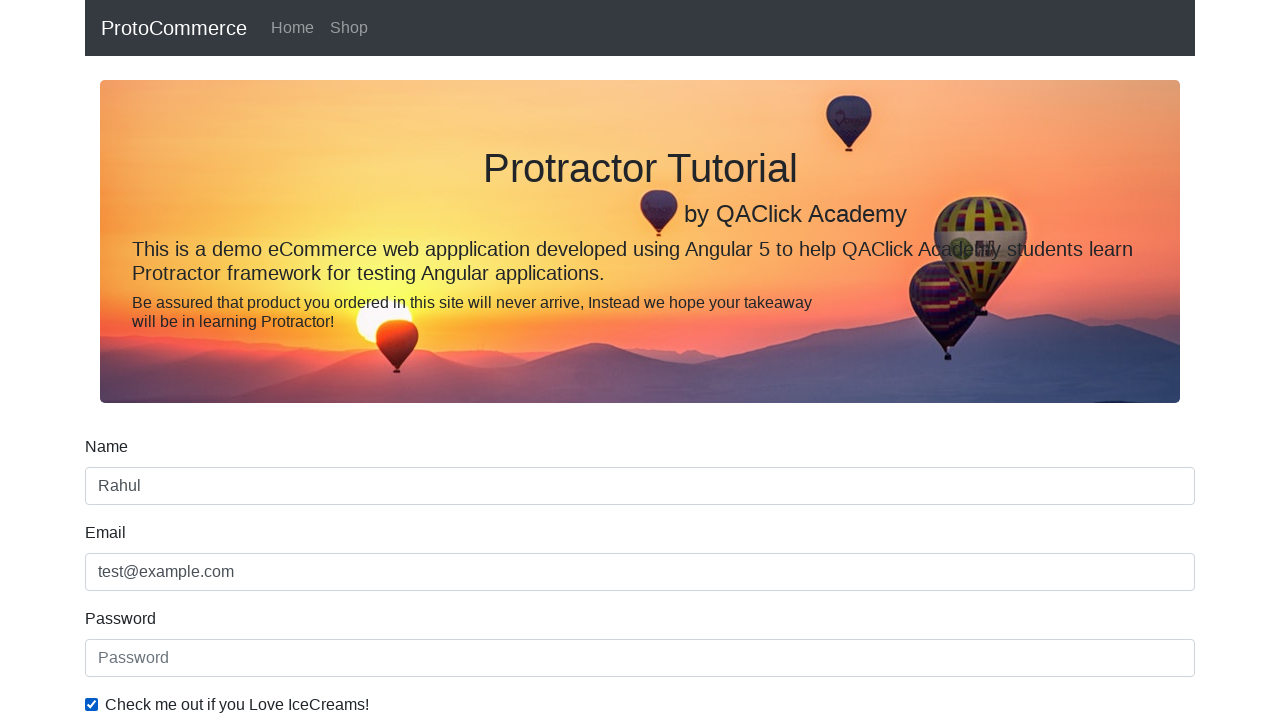

Clicked Submit button to submit the form at (123, 491) on xpath=//input[@value='Submit']
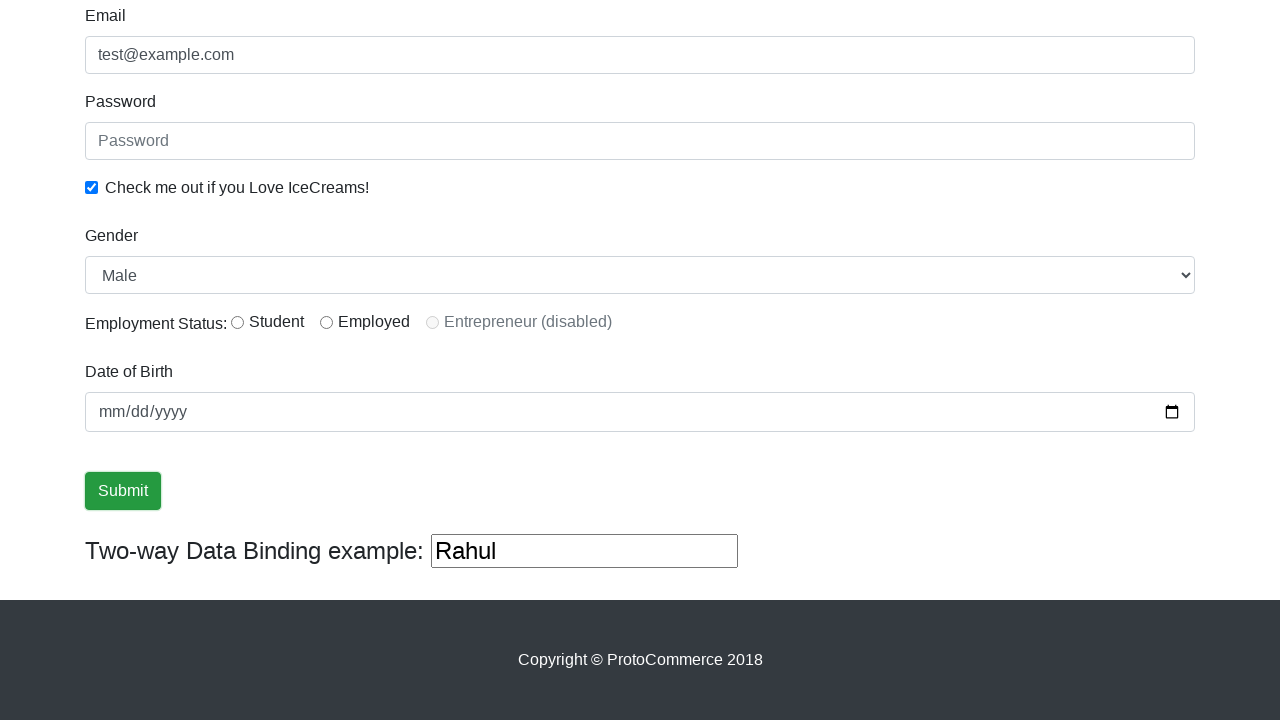

Success message appeared on the page
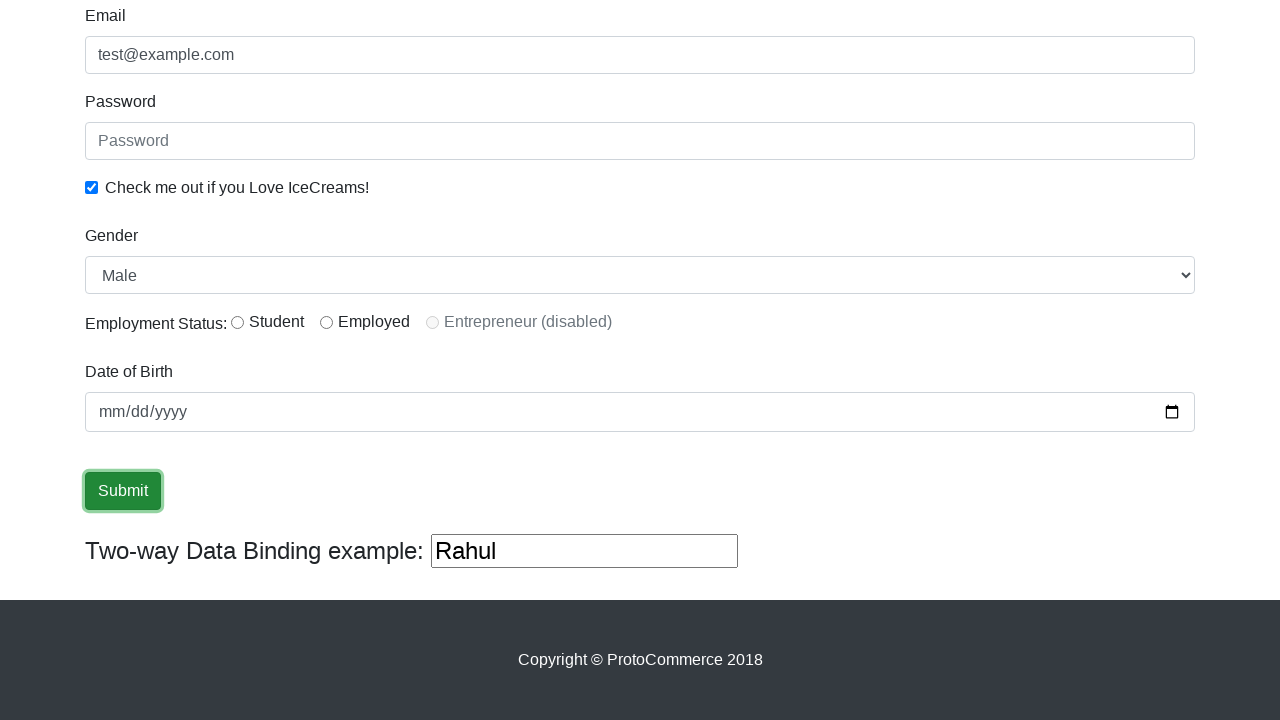

Retrieved success message text
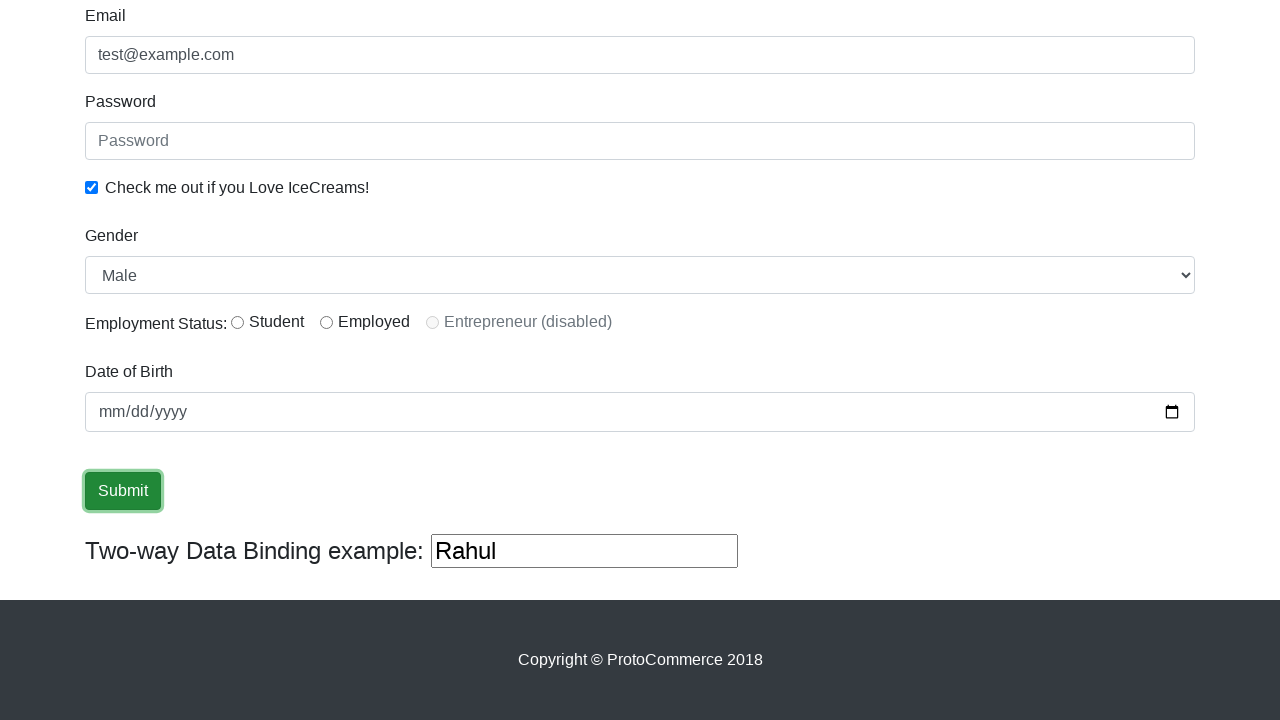

Verified 'Success' text is present in the success message
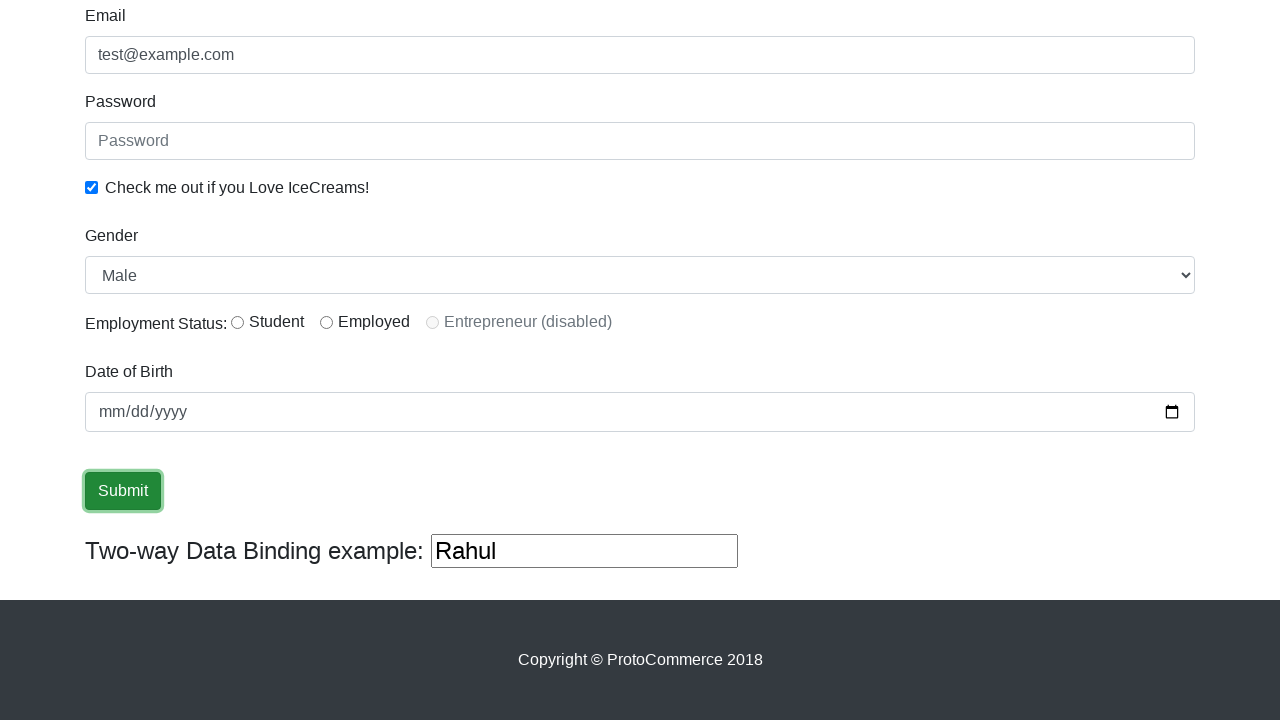

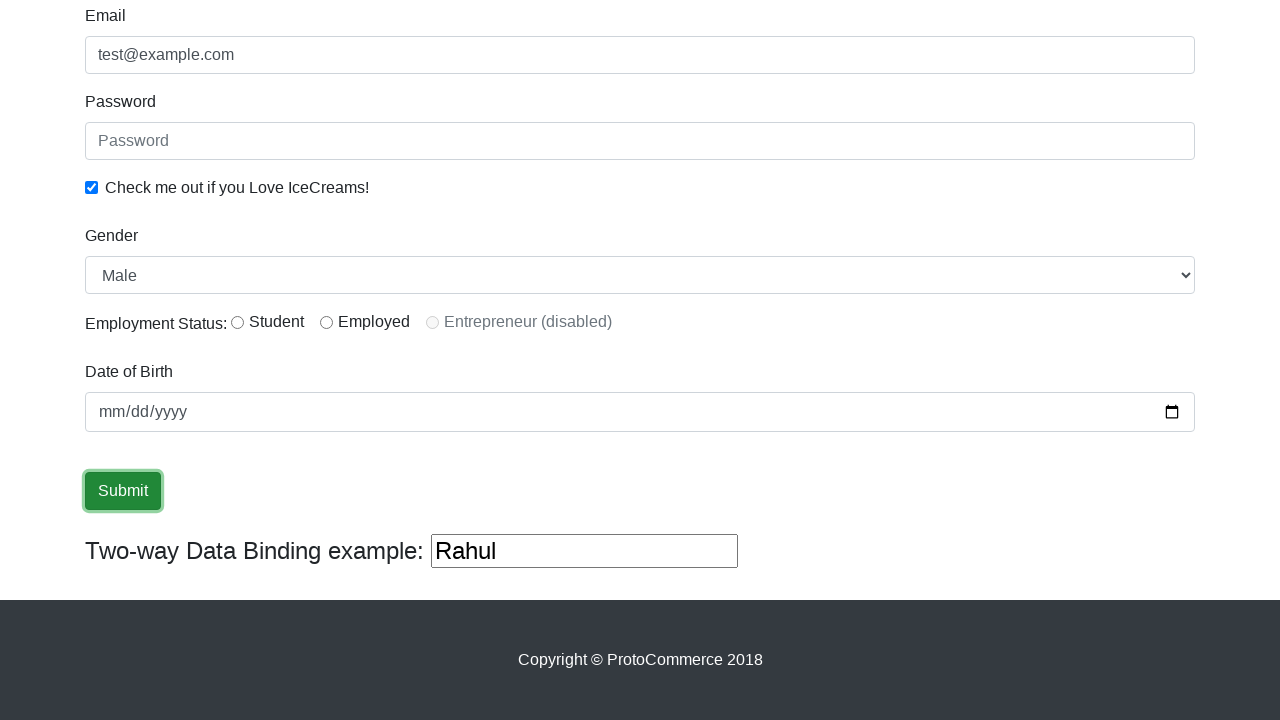